Navigates to the Protacon website and verifies the page title loads correctly

Starting URL: http://www.protacon.com/

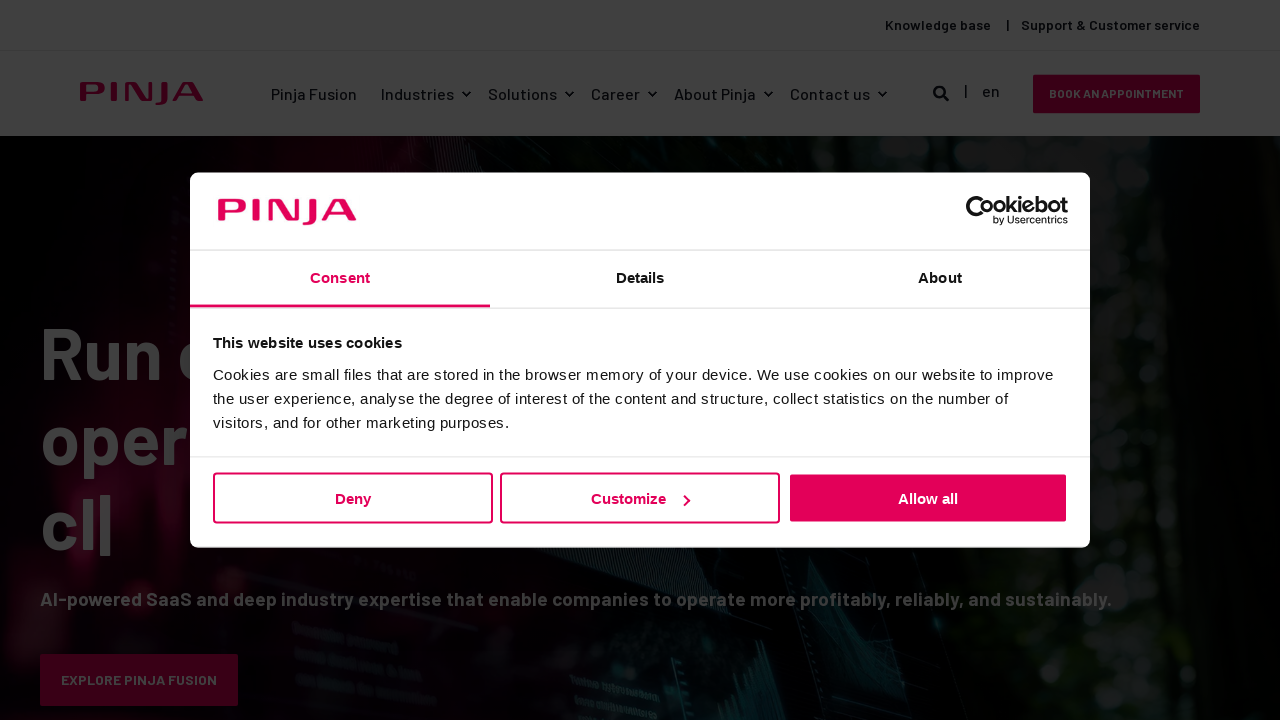

Waited for page to reach domcontentloaded state
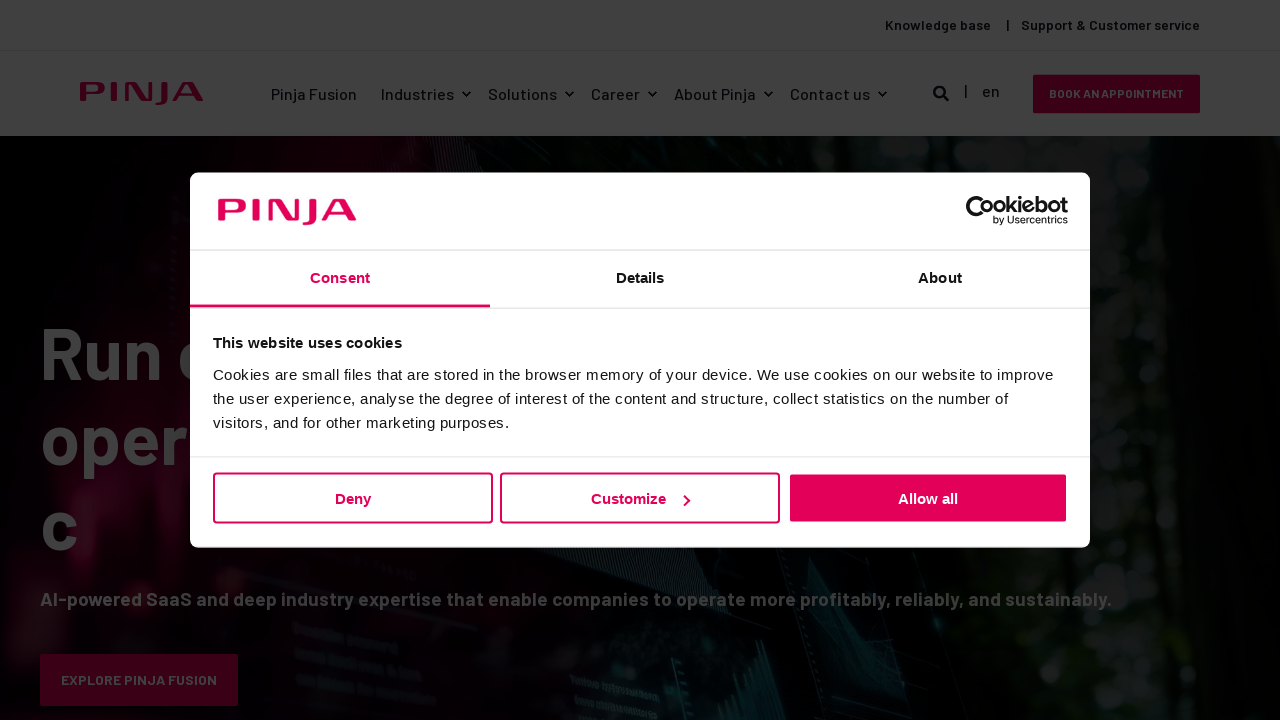

Retrieved page title: 'Pinja — Run complex industrial operations with clarity and control'
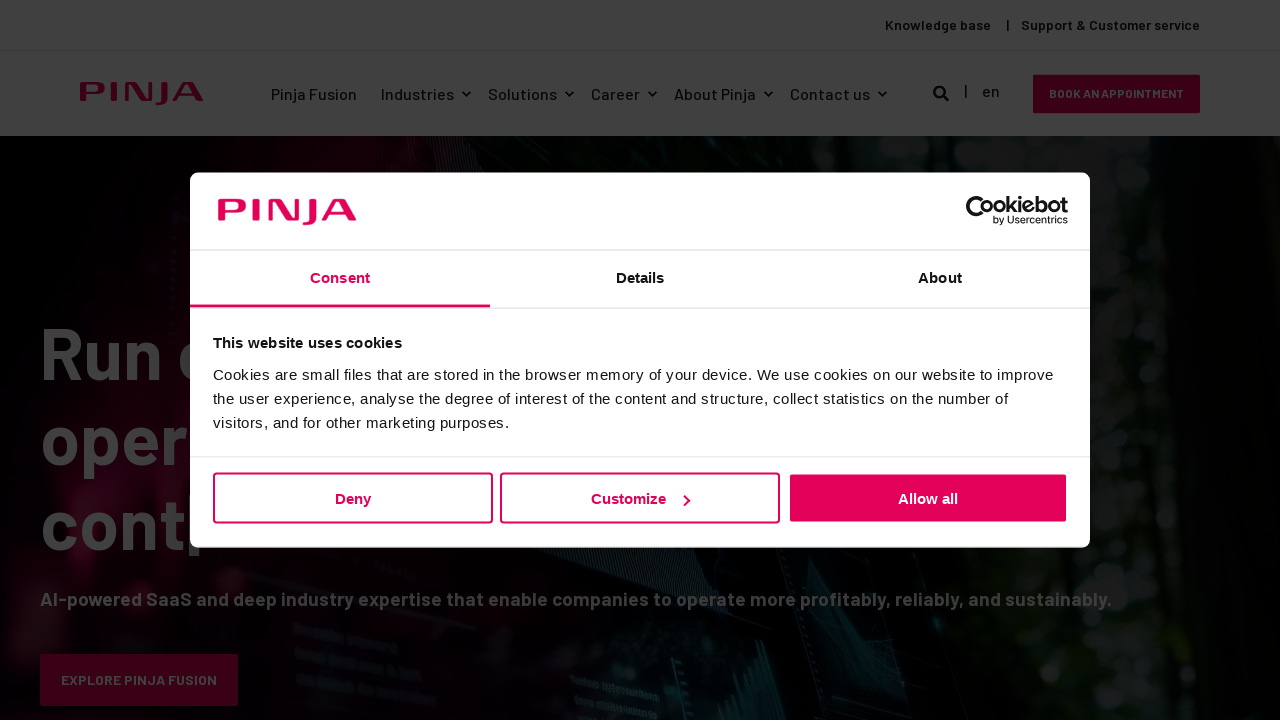

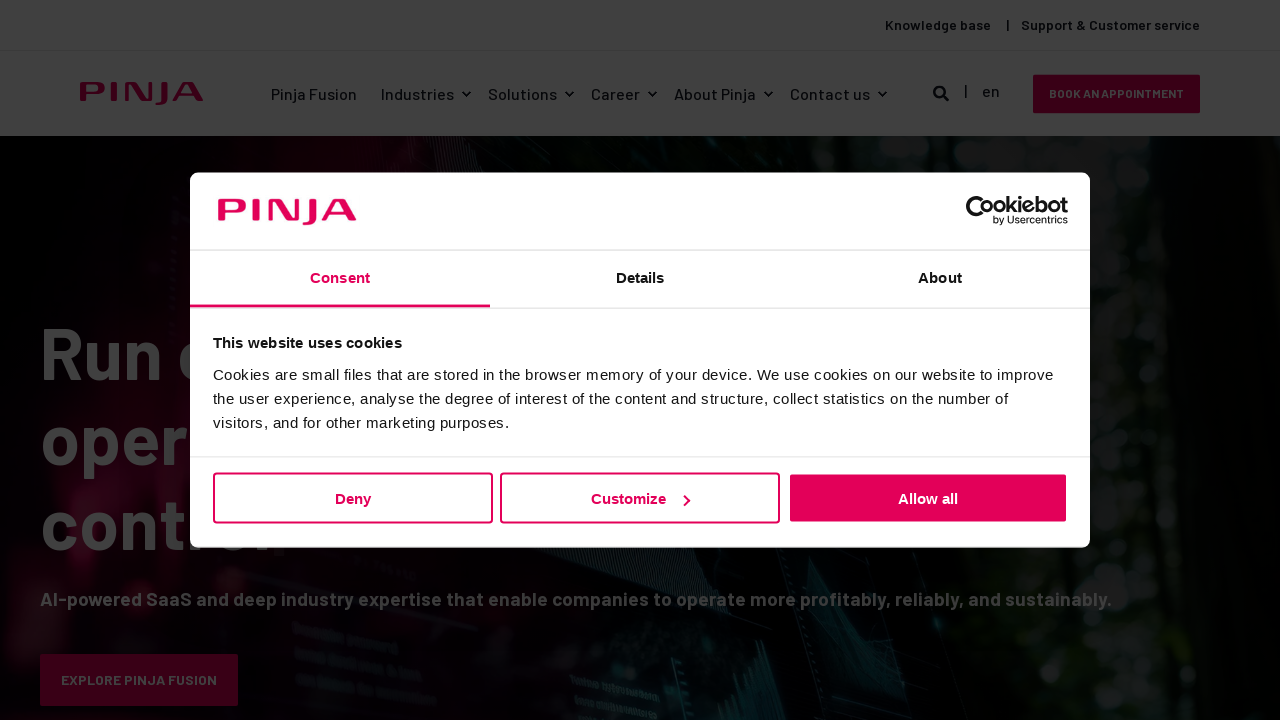